Tests navigation by clicking on the homepage link and verifying the URL changes to the site's homepage.

Starting URL: https://kristinek.github.io/site/examples/actions

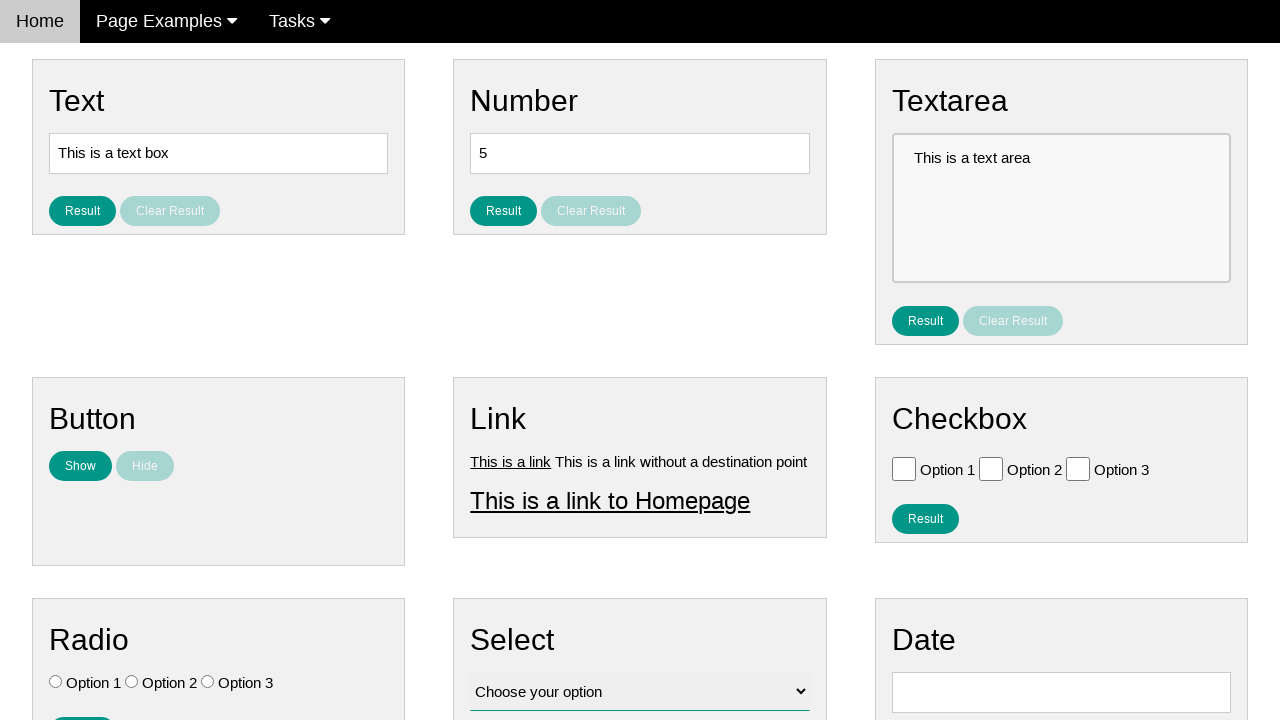

Verified starting URL is the actions page
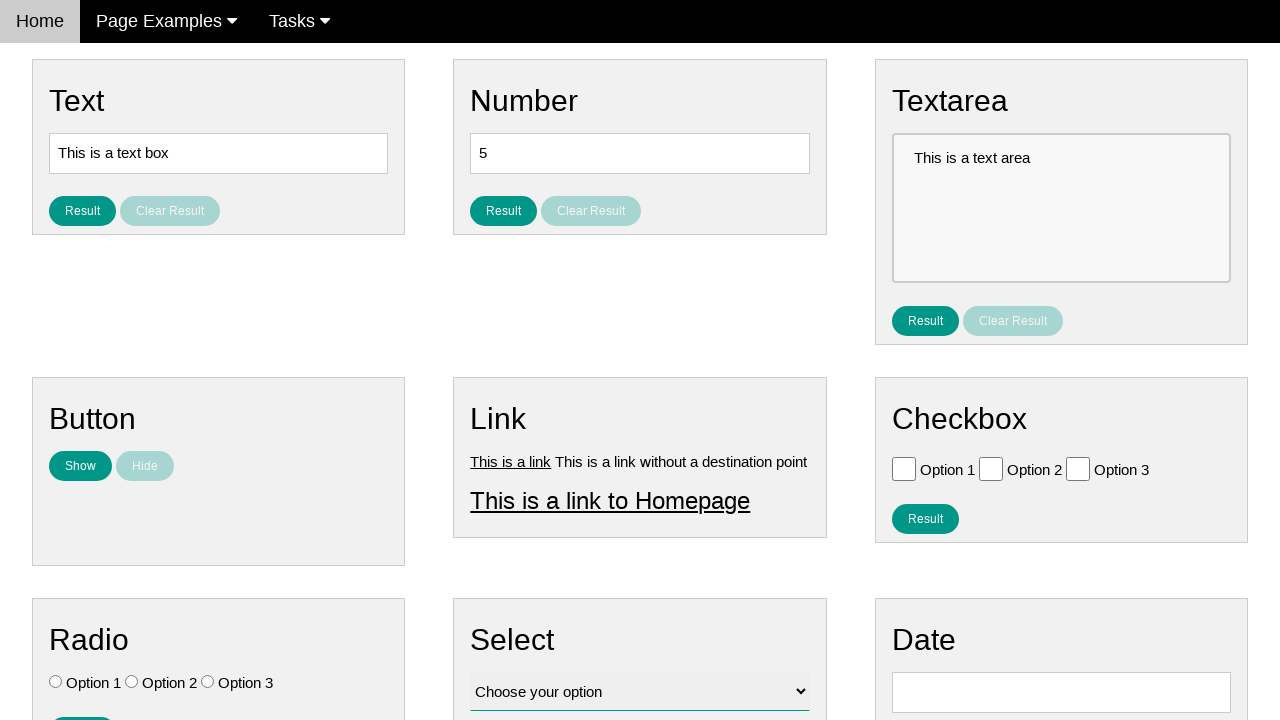

Clicked on the homepage link at (610, 500) on #homepage_link
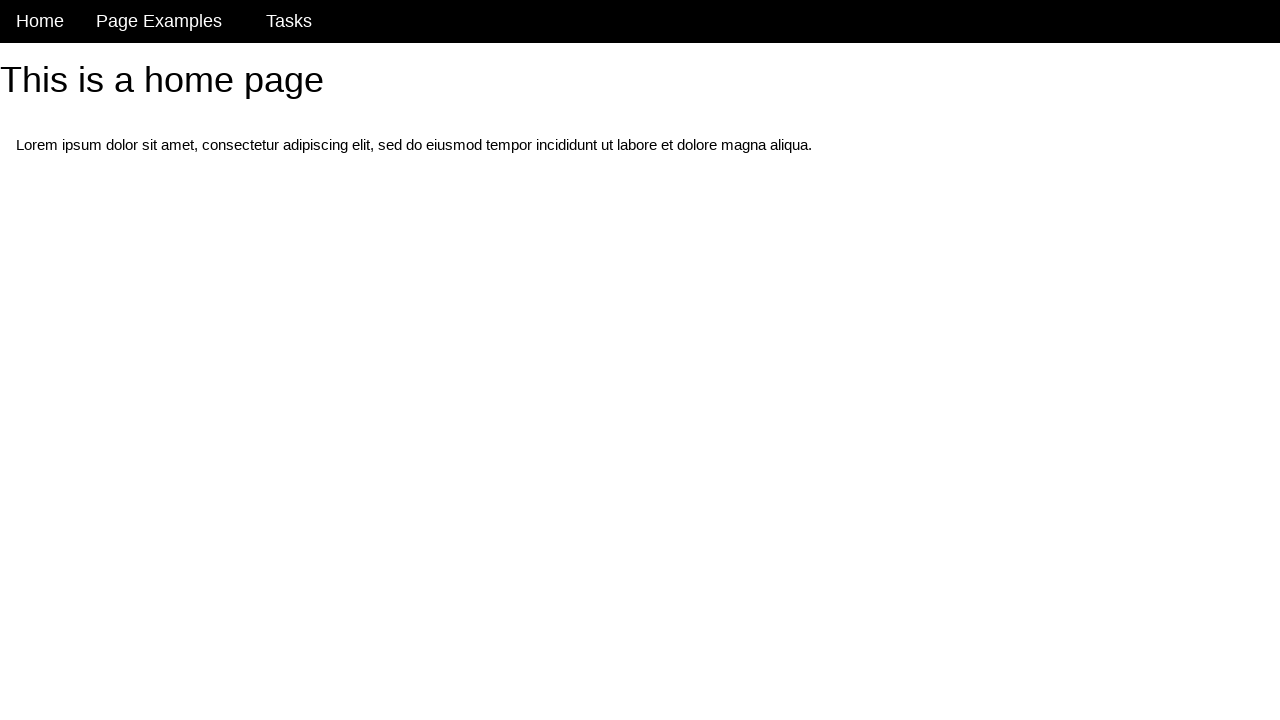

Waited for navigation to complete
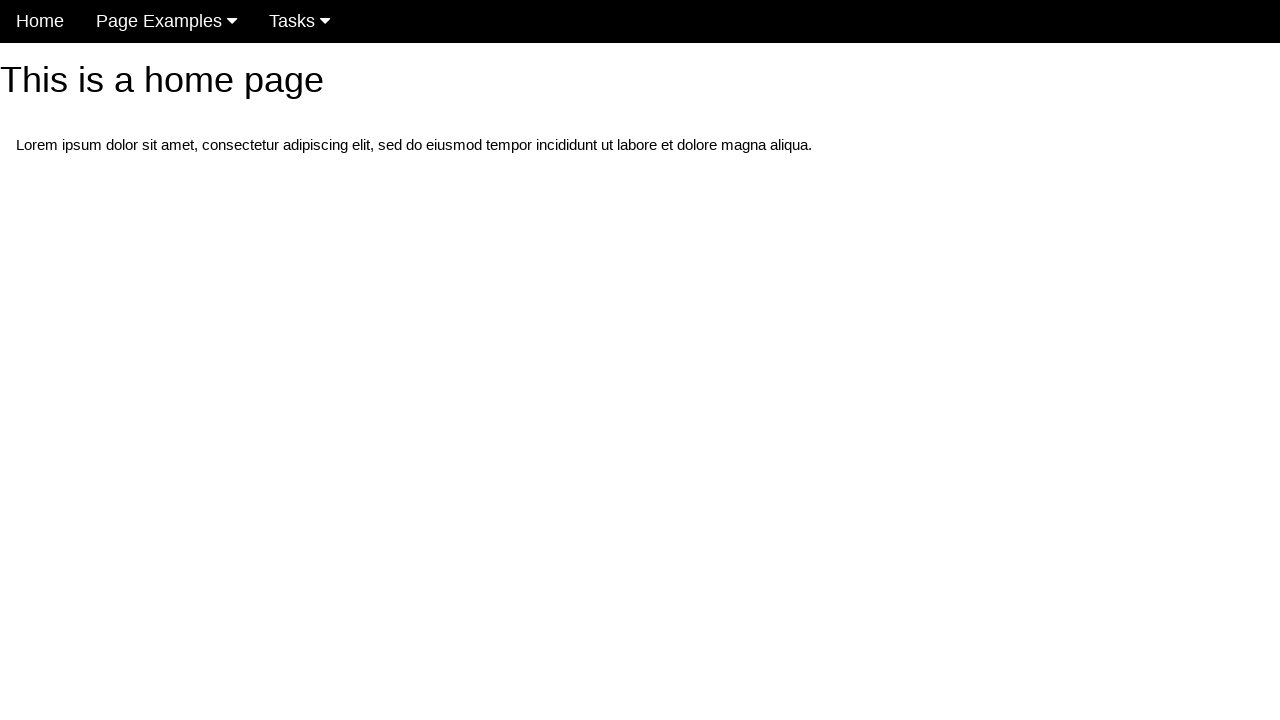

Verified URL changed to homepage
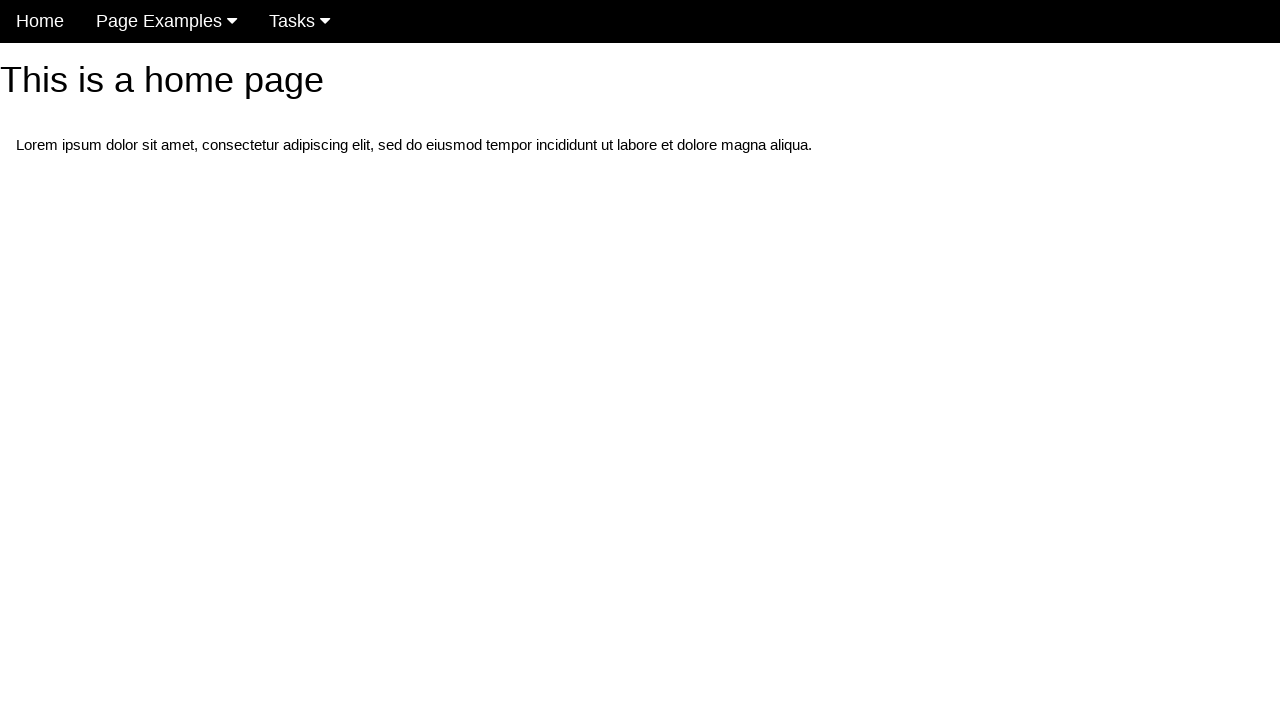

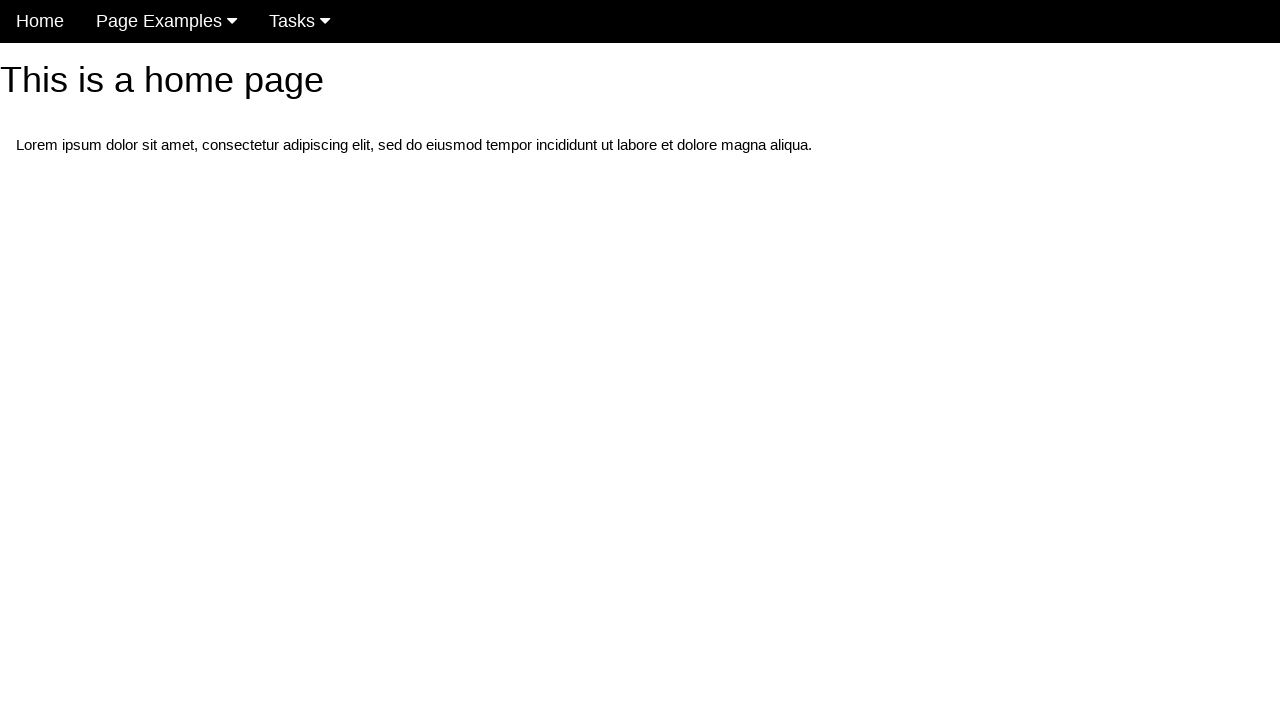